Tests file upload using a filechooser event listener triggered by clicking on a drag-drop upload area

Starting URL: https://the-internet.herokuapp.com/upload

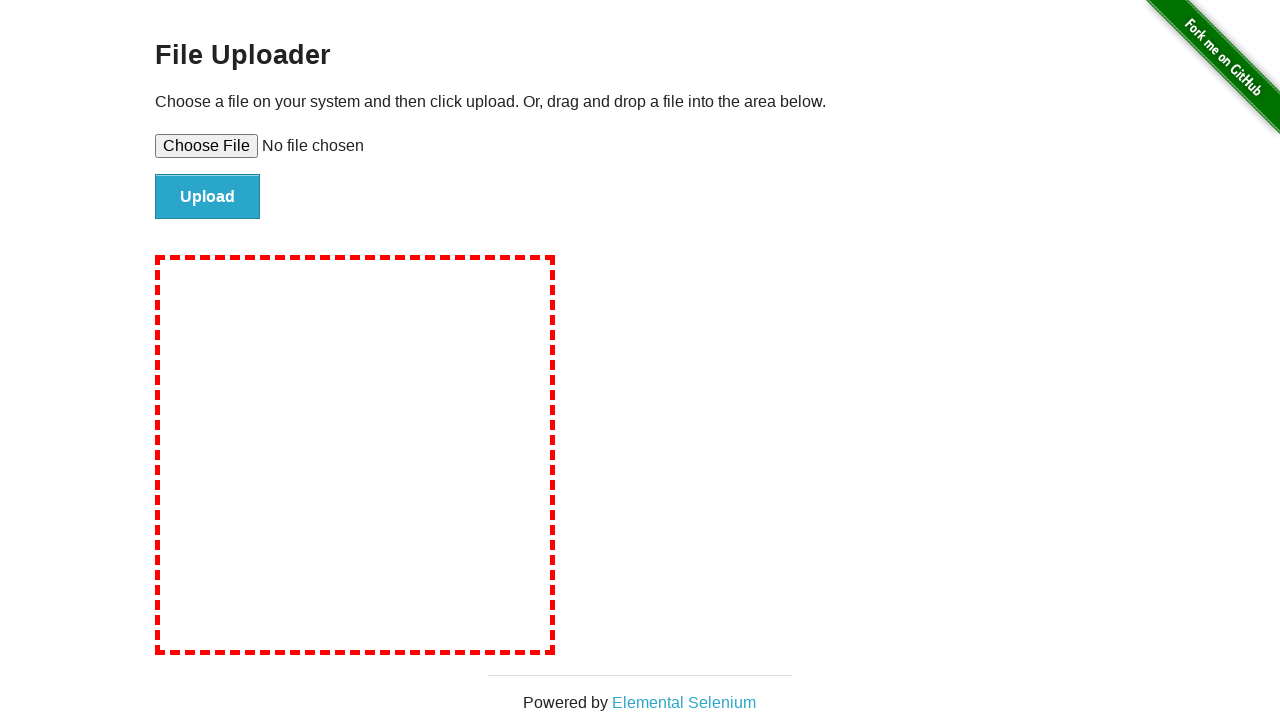

Created temporary test file 1
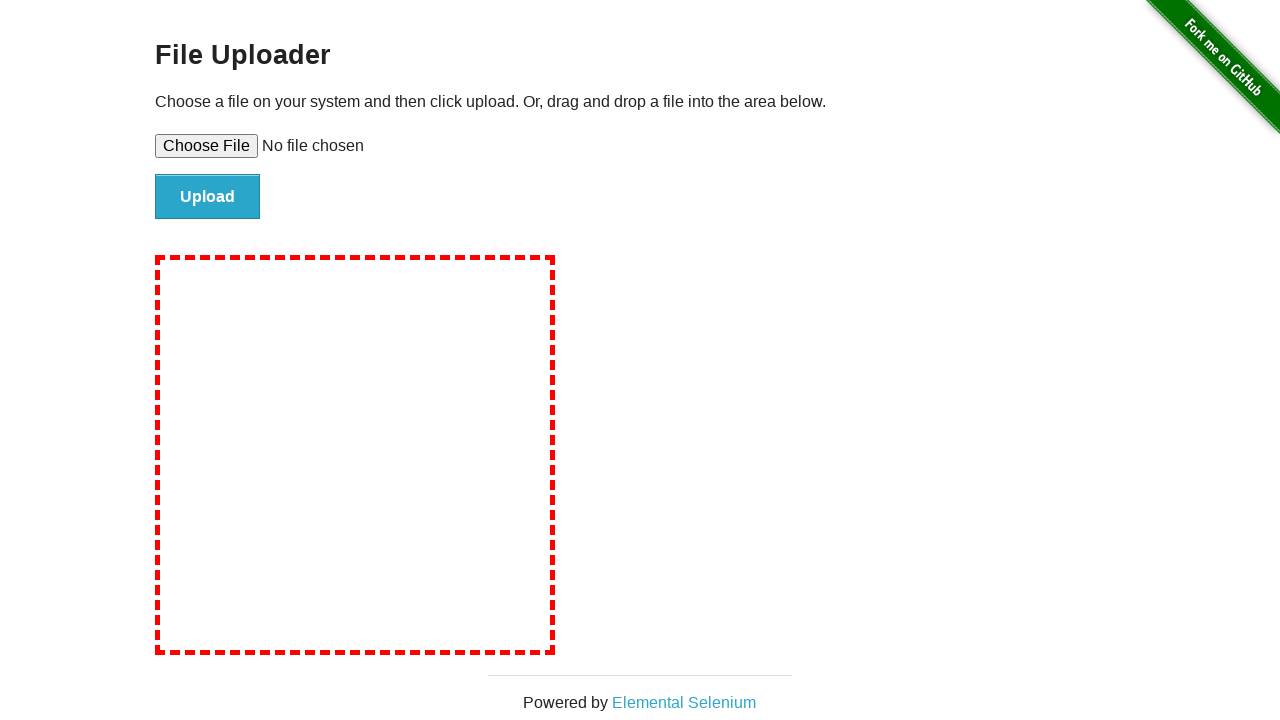

Created temporary test file 2
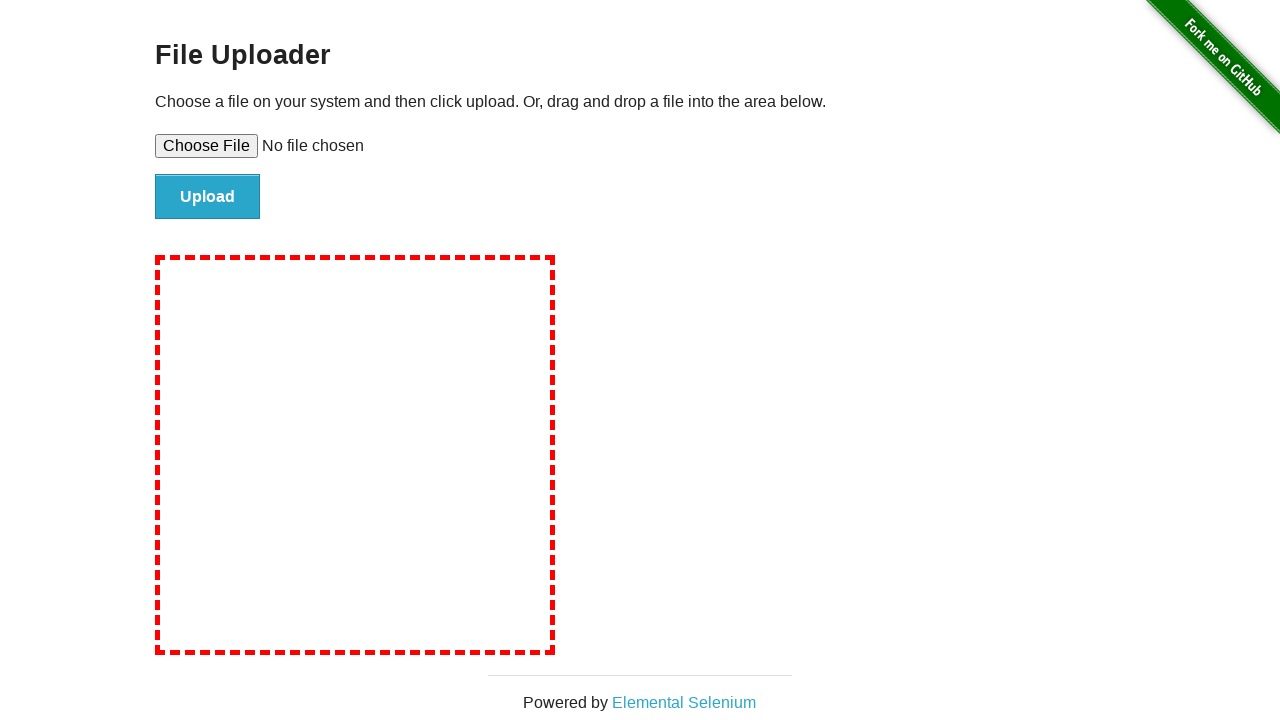

Clicked on drag-drop upload area and triggered file chooser dialog at (355, 455) on #drag-drop-upload
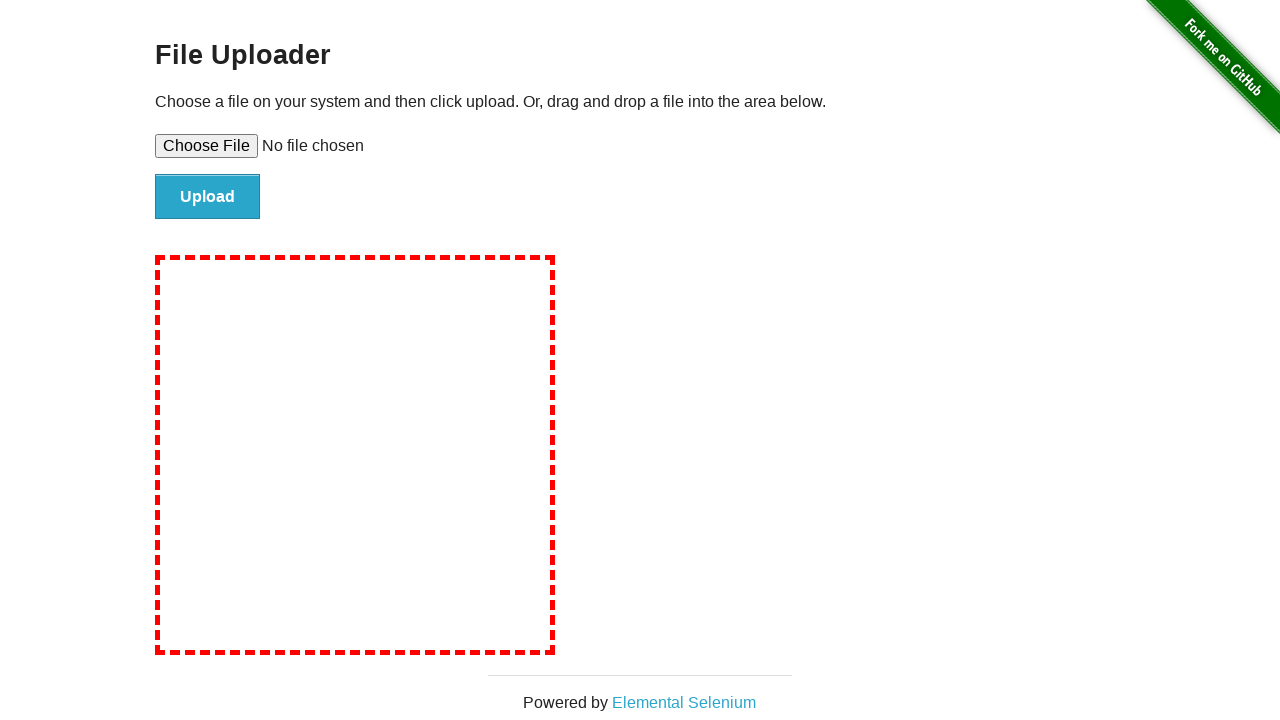

Set files to upload using file chooser listener
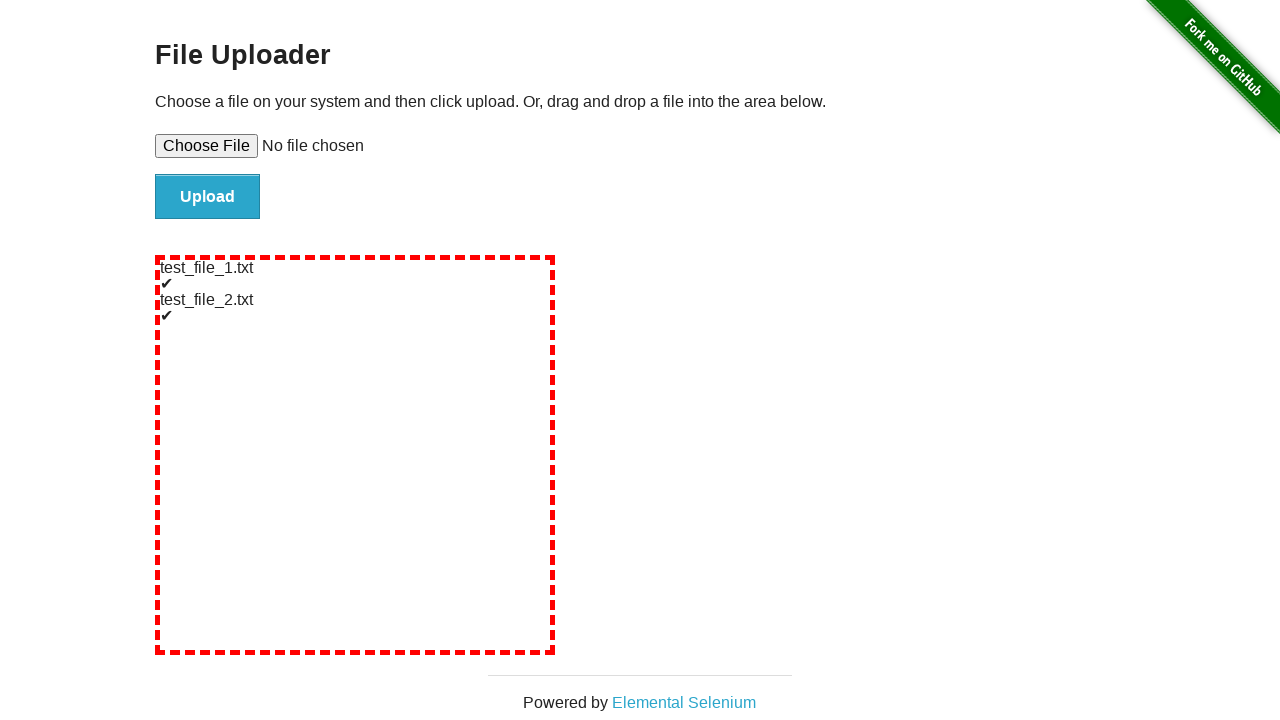

Removed temporary test file 1
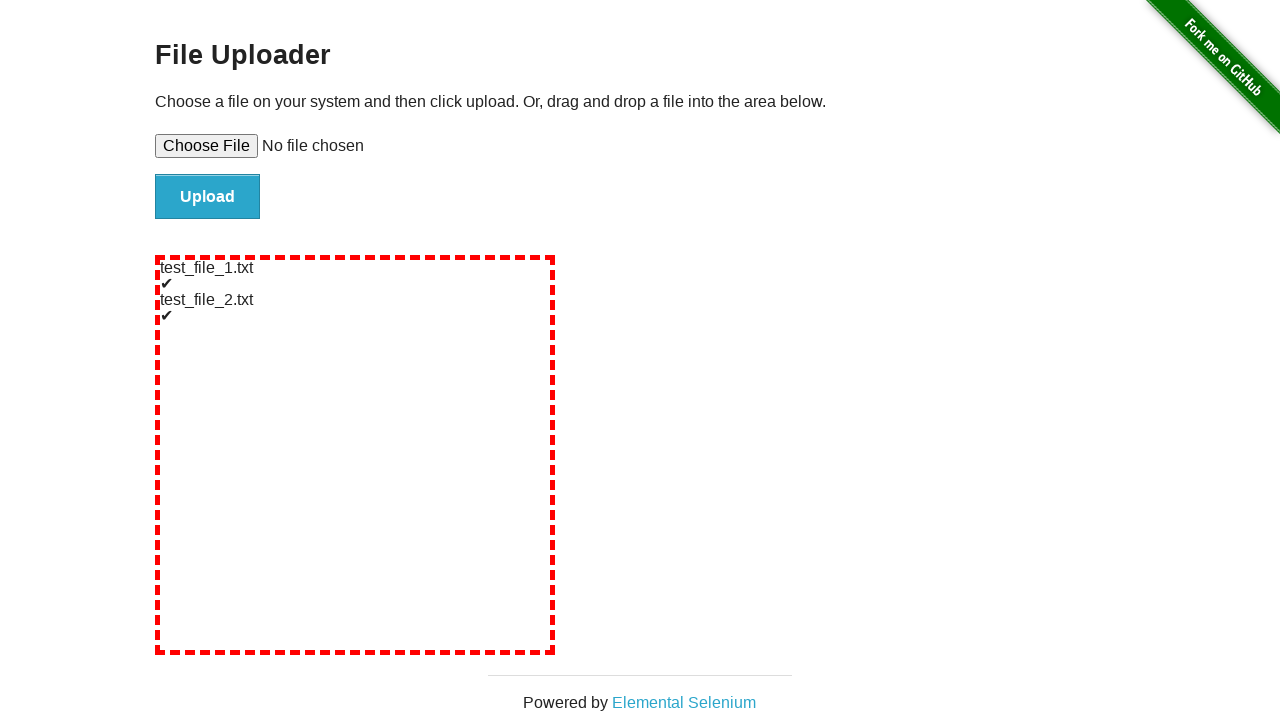

Removed temporary test file 2
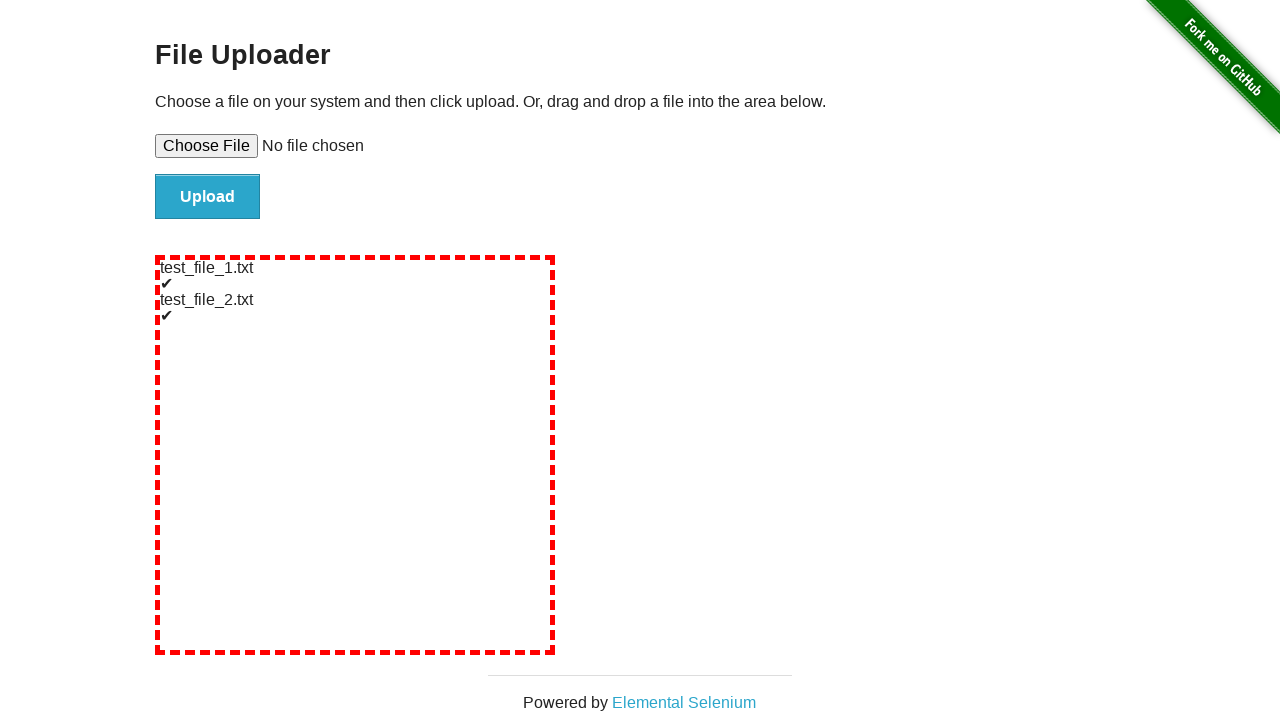

Removed temporary directory
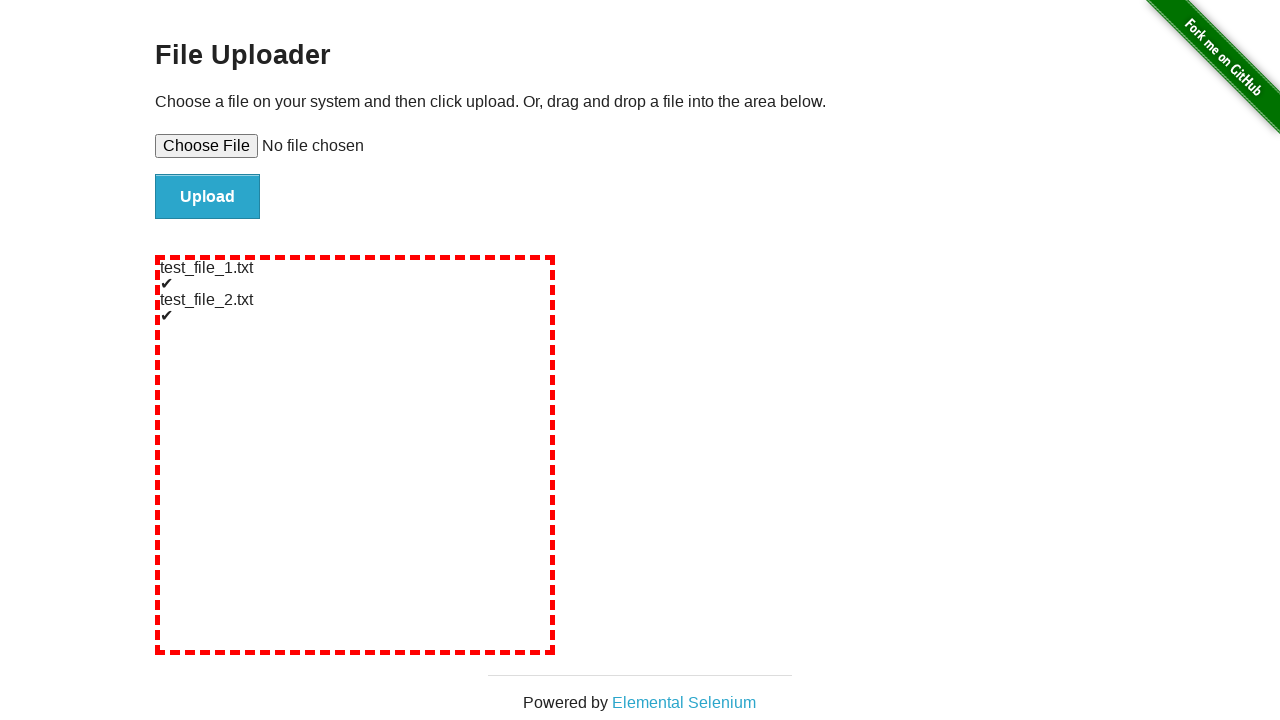

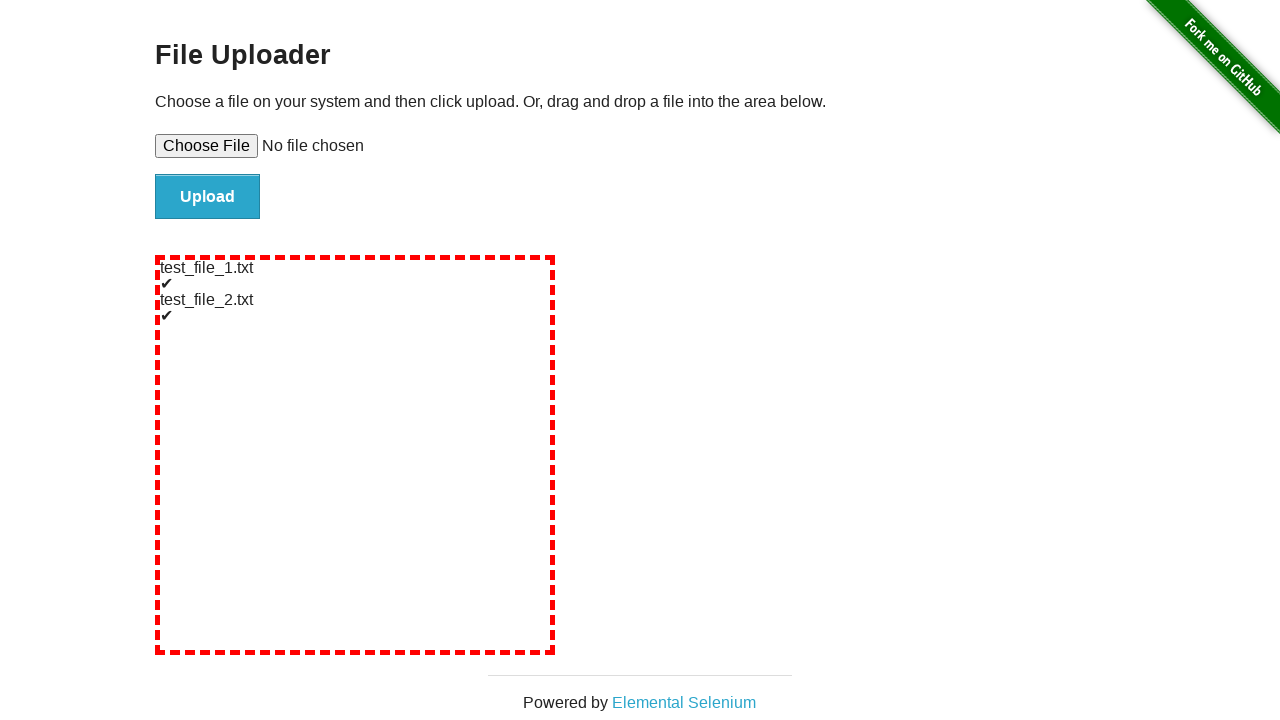